Tests drag and drop functionality on jQuery UI demo page by dragging an element and dropping it onto a target area

Starting URL: https://jqueryui.com/droppable/

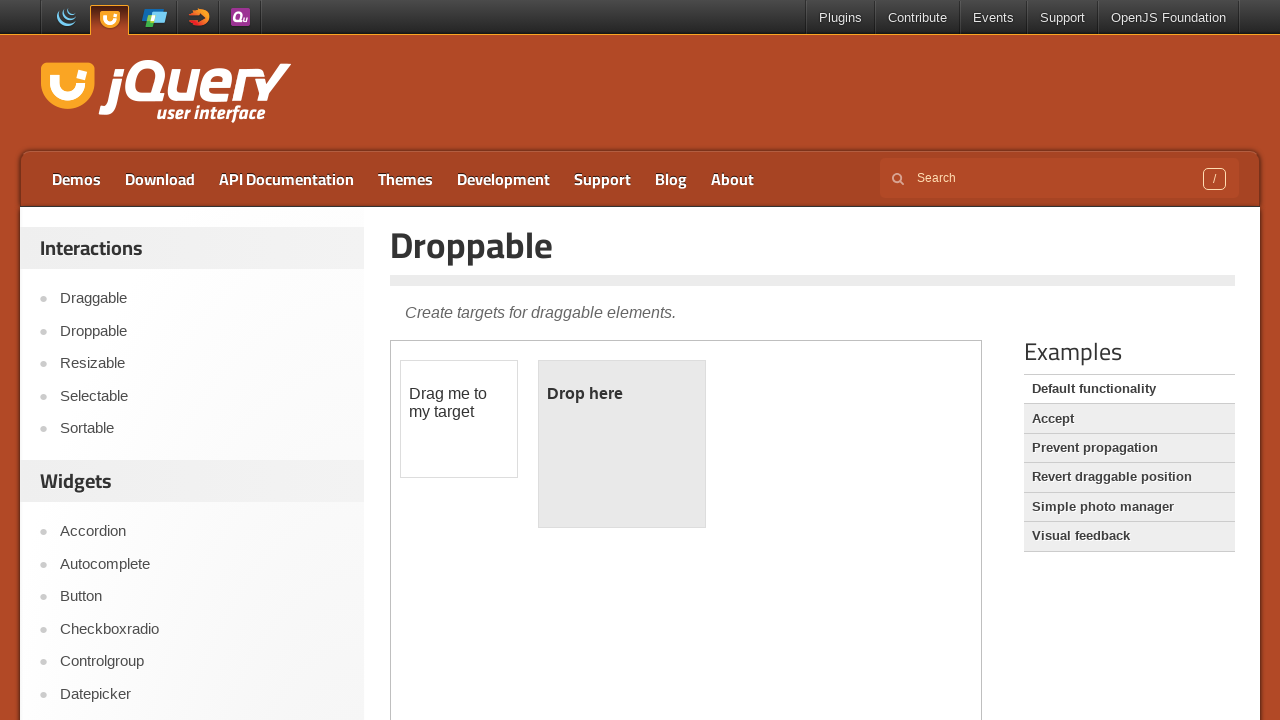

Located iframe containing drag and drop demo
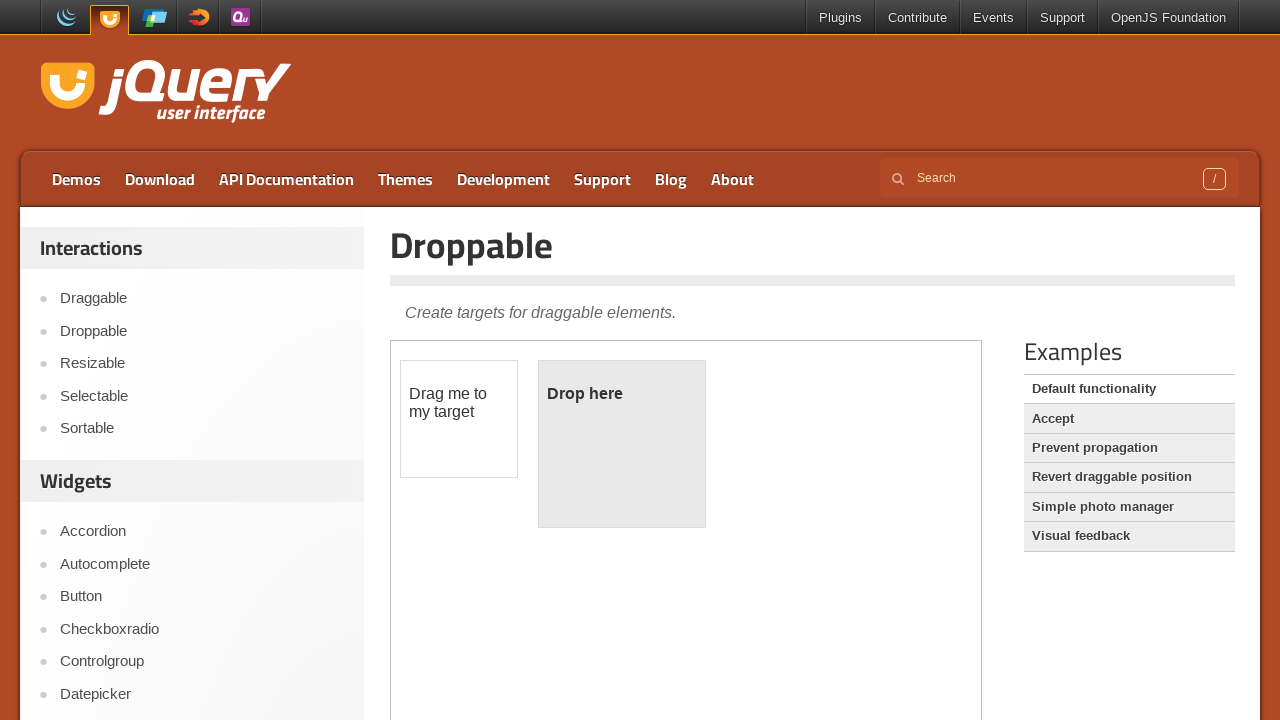

Accessed first iframe element
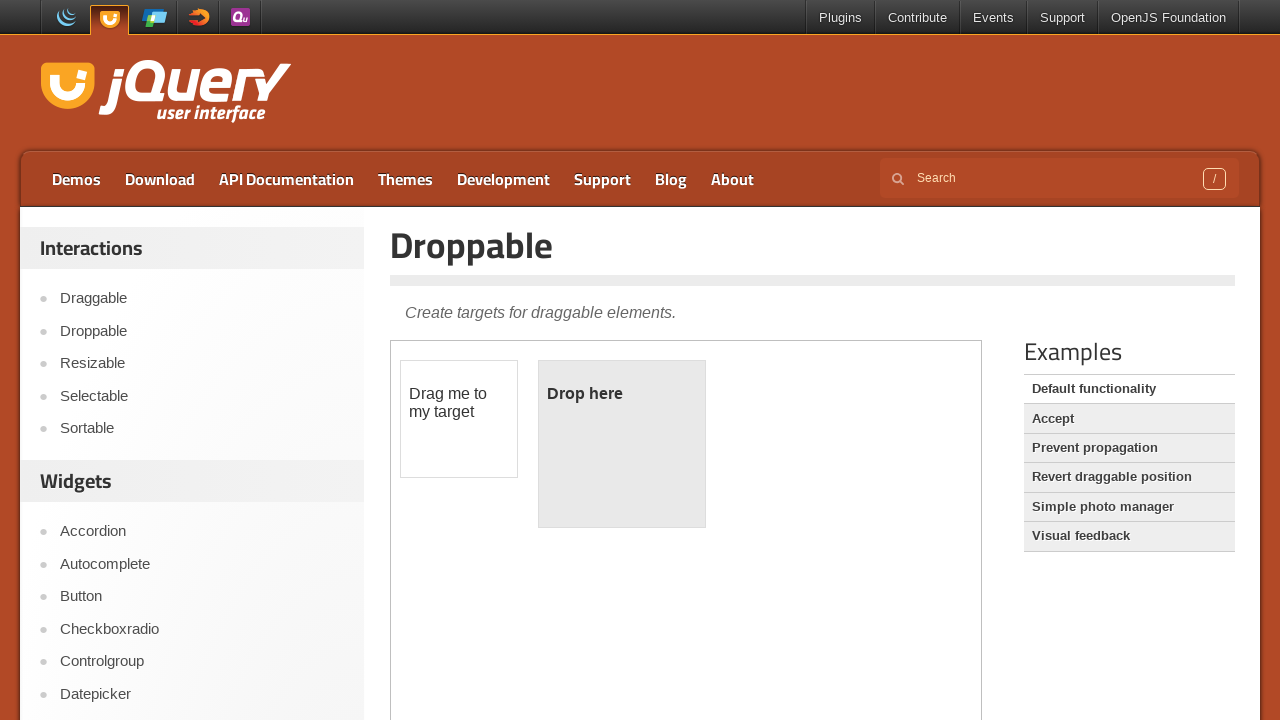

Located draggable element with id 'draggable'
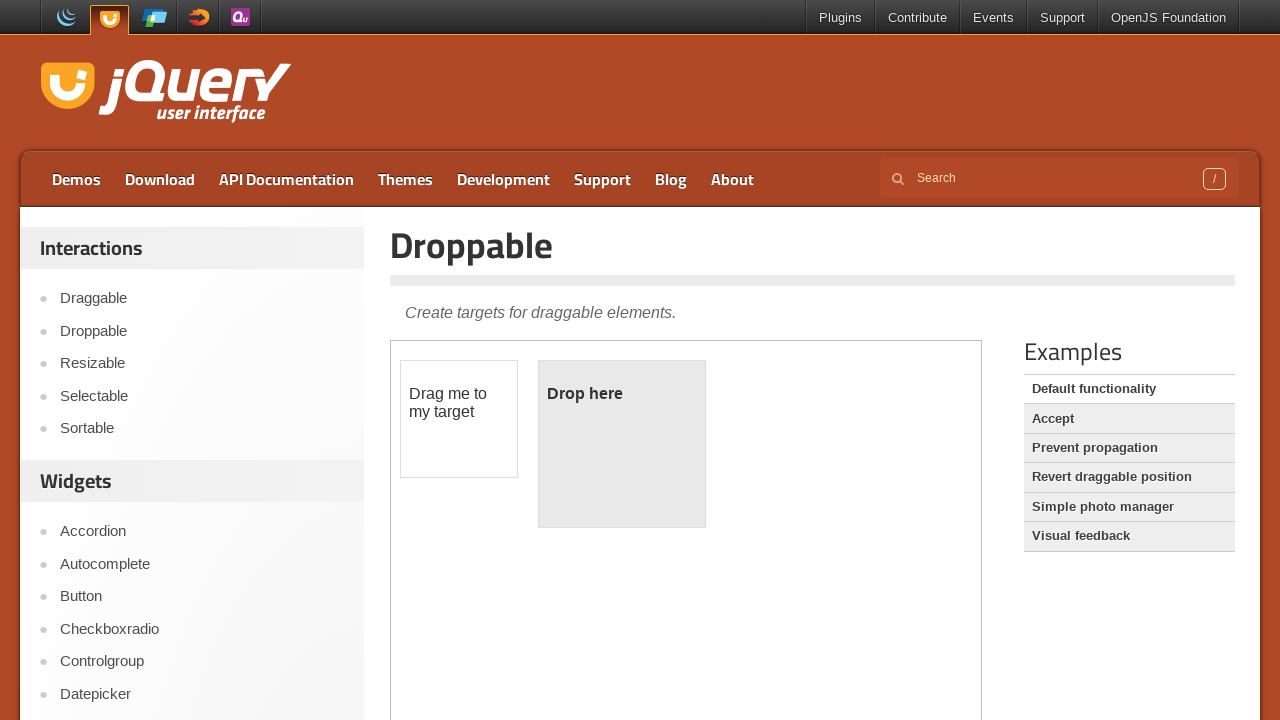

Located droppable target element with id 'droppable'
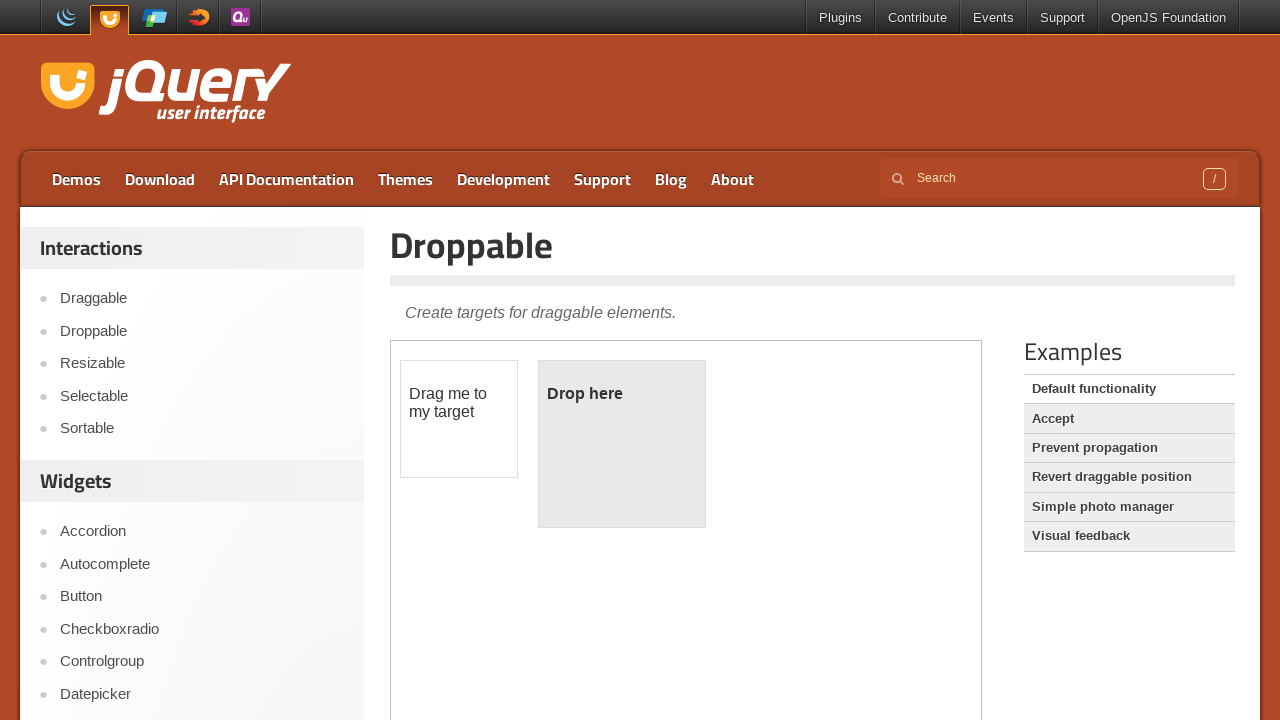

Dragged element from draggable to droppable target at (622, 444)
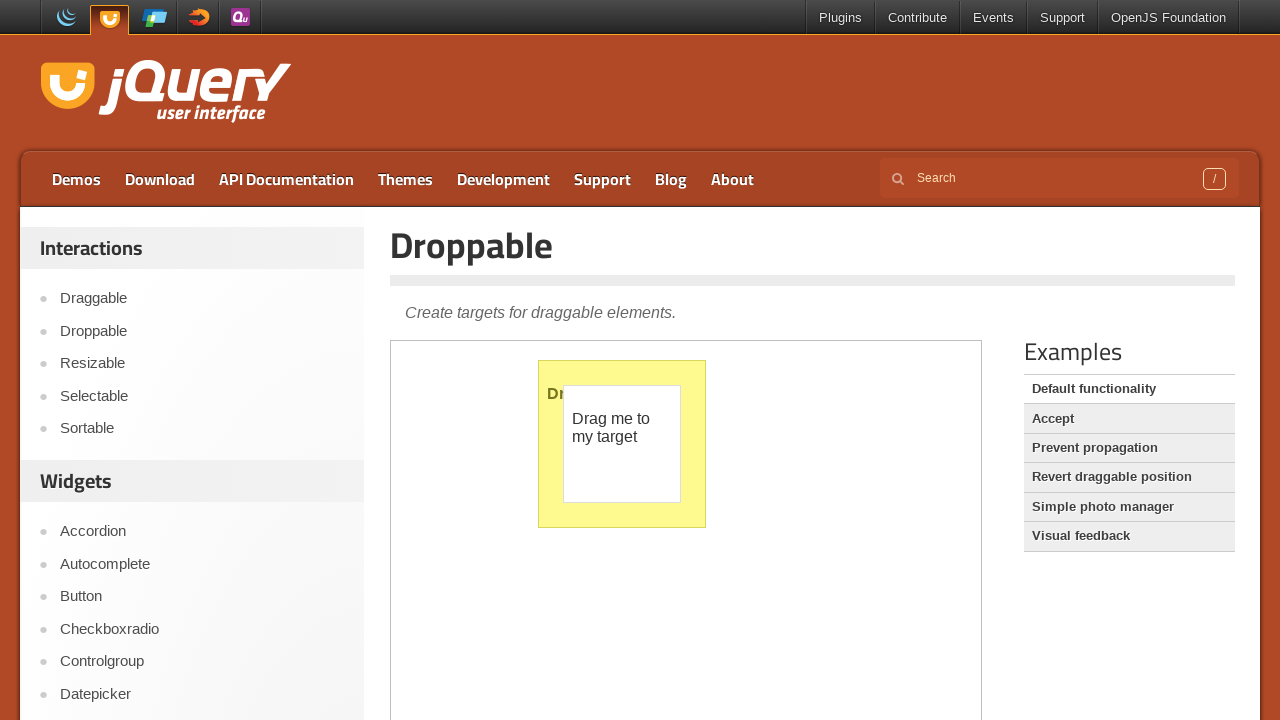

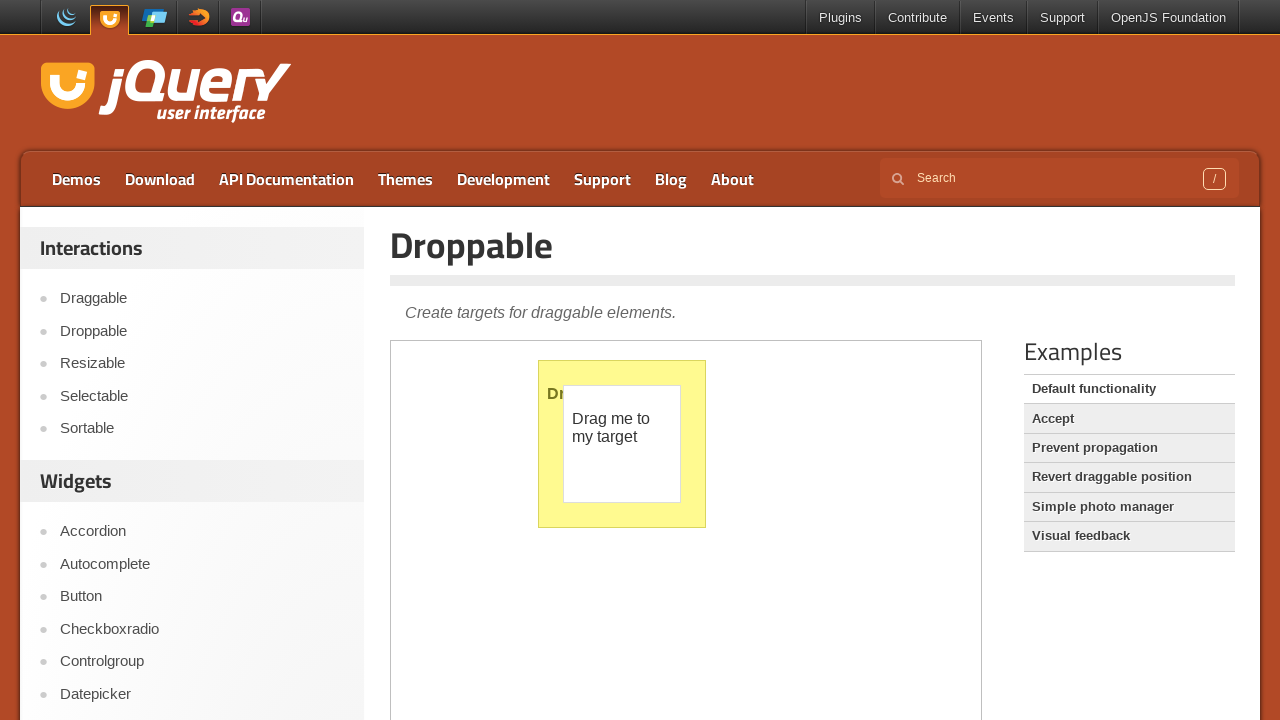